Tests Home key navigation to jump to the first menu item

Starting URL: https://next.fritz2.dev/headless-demo/#menu

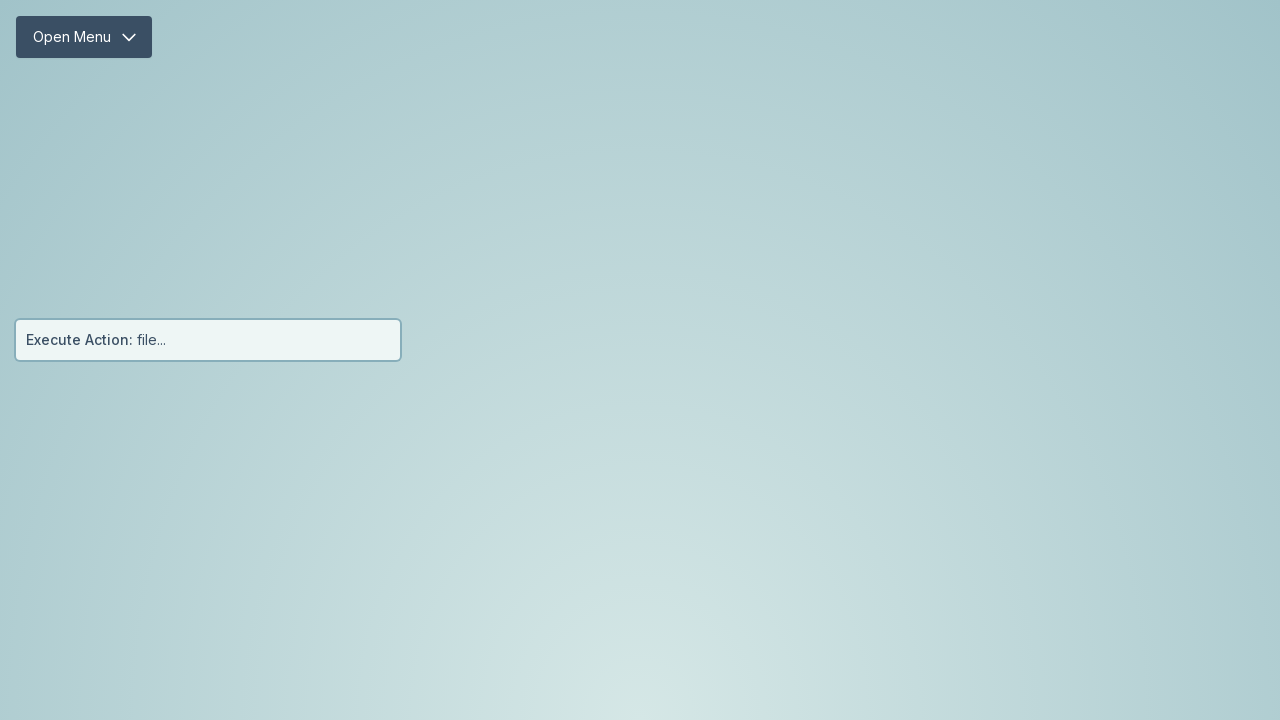

Clicked menu button to open menu at (84, 37) on #menu-button
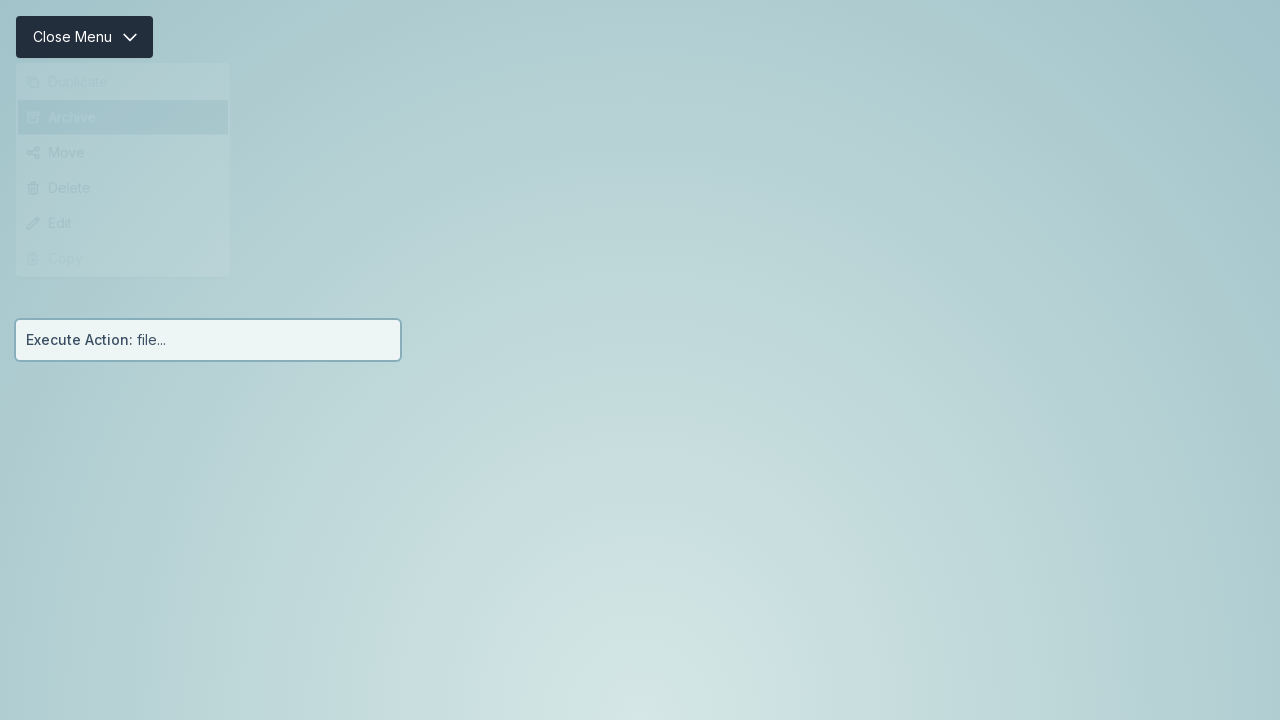

Menu items container is now focused
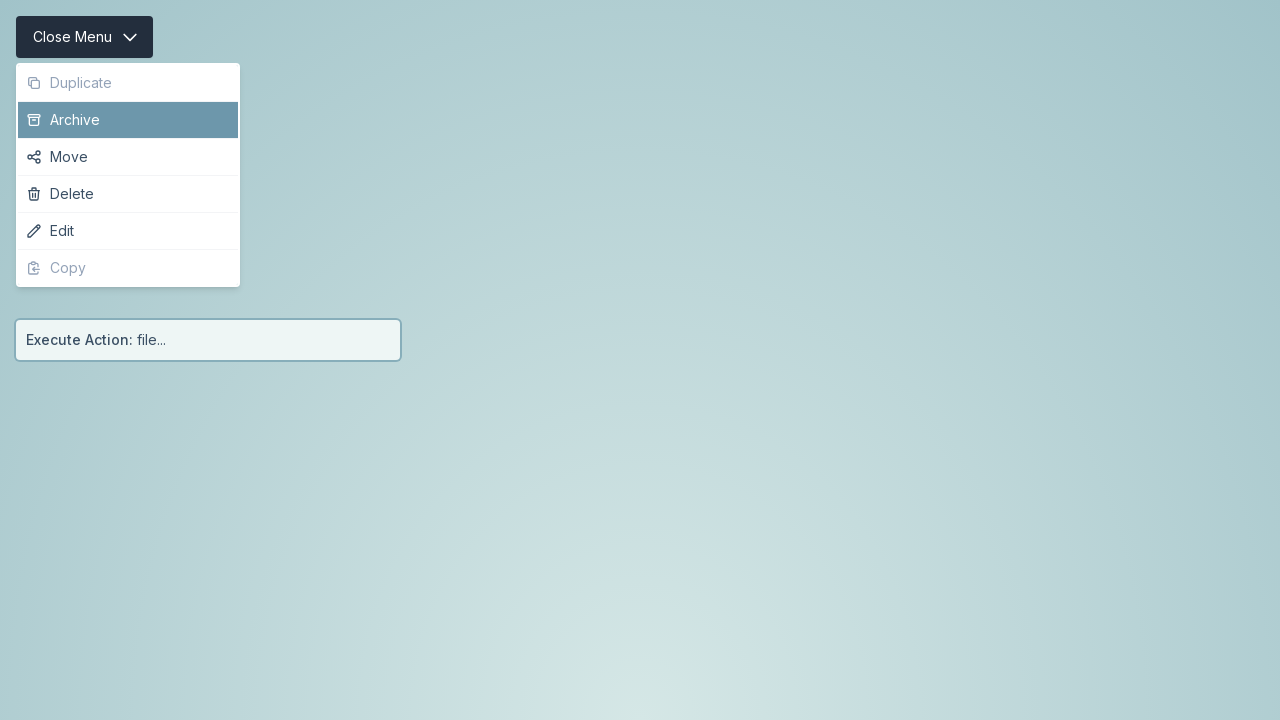

Pressed Home key to jump to first menu item on #menu-items
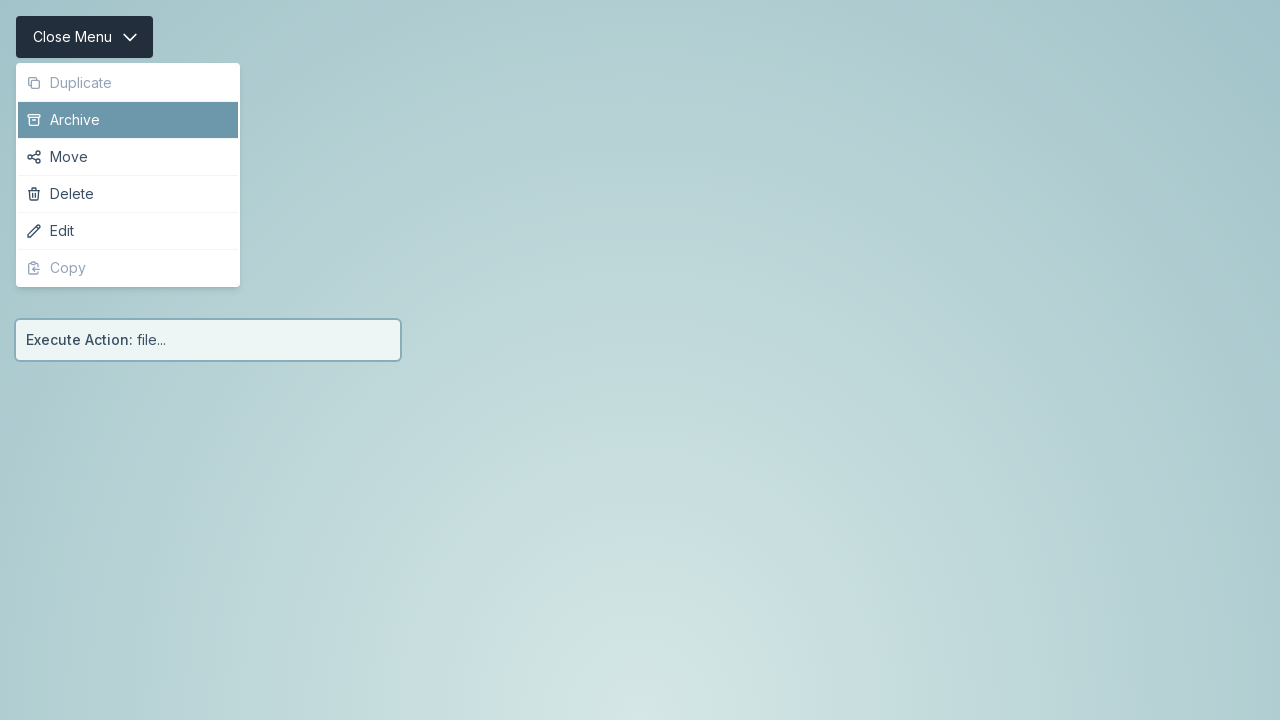

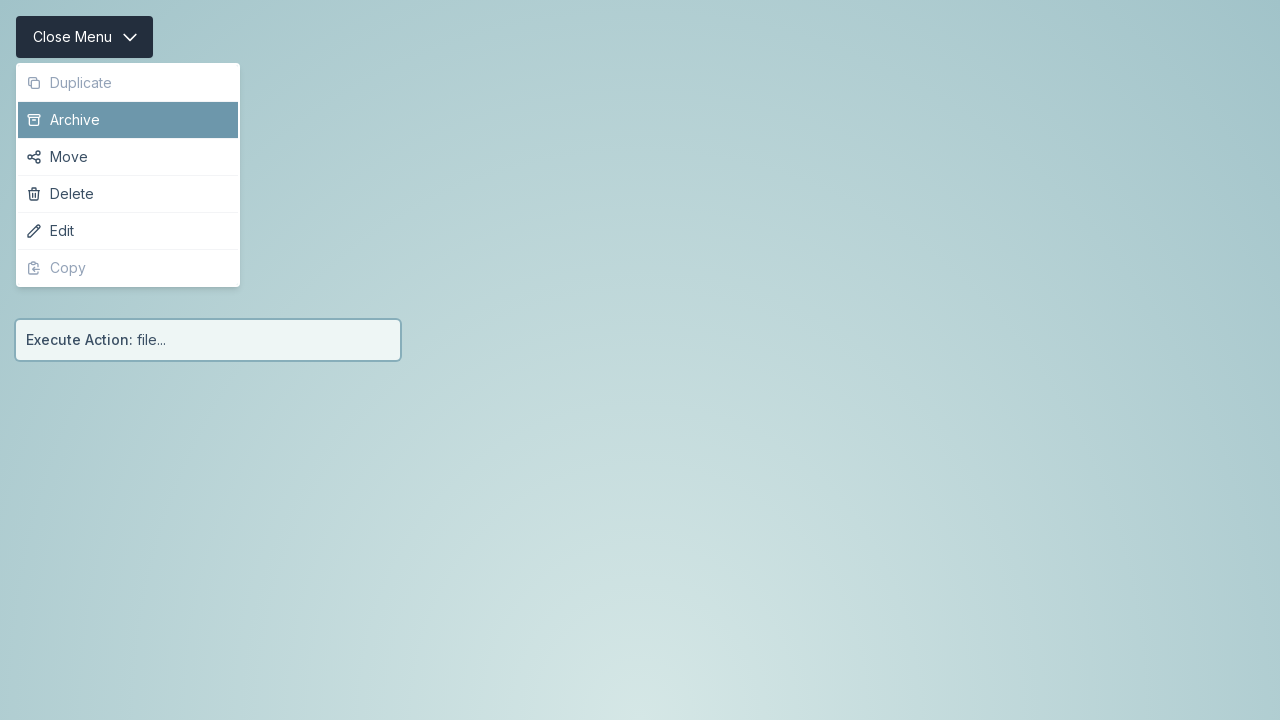